Navigates to the Pardus browser game website and verifies that the page title contains "Free Browser Game"

Starting URL: https://pardus.at/

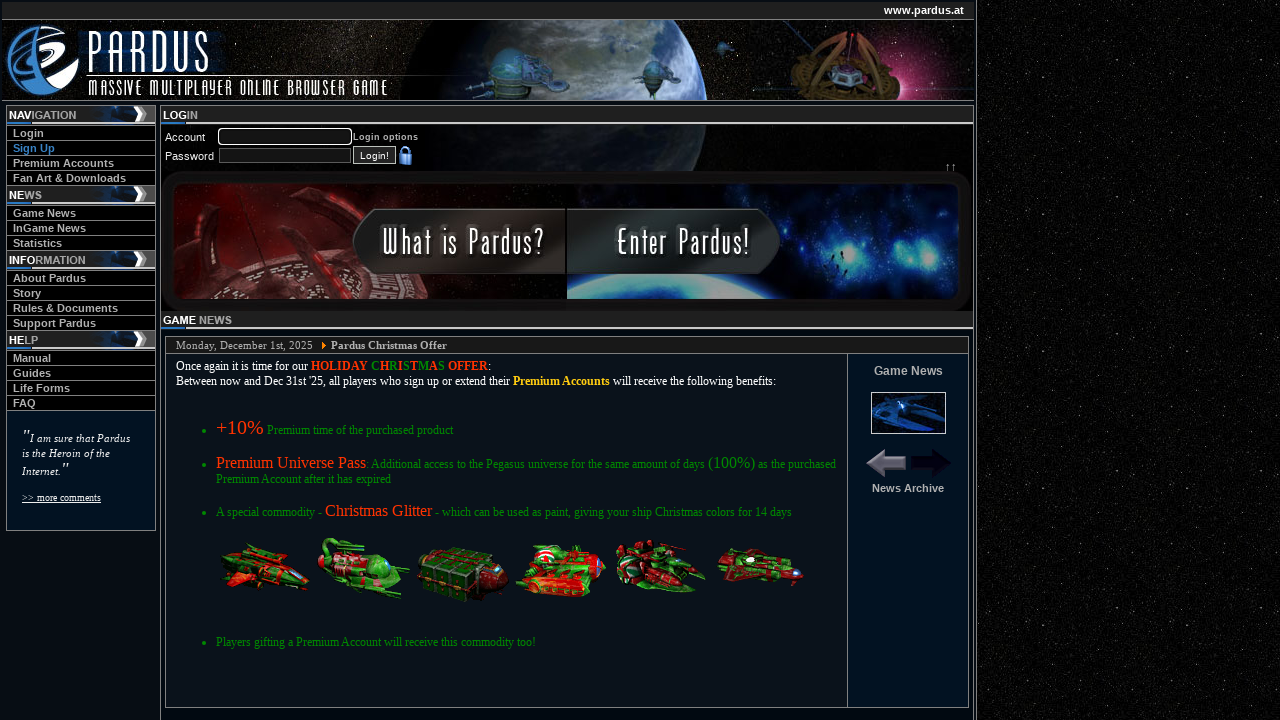

Navigated to Pardus browser game website
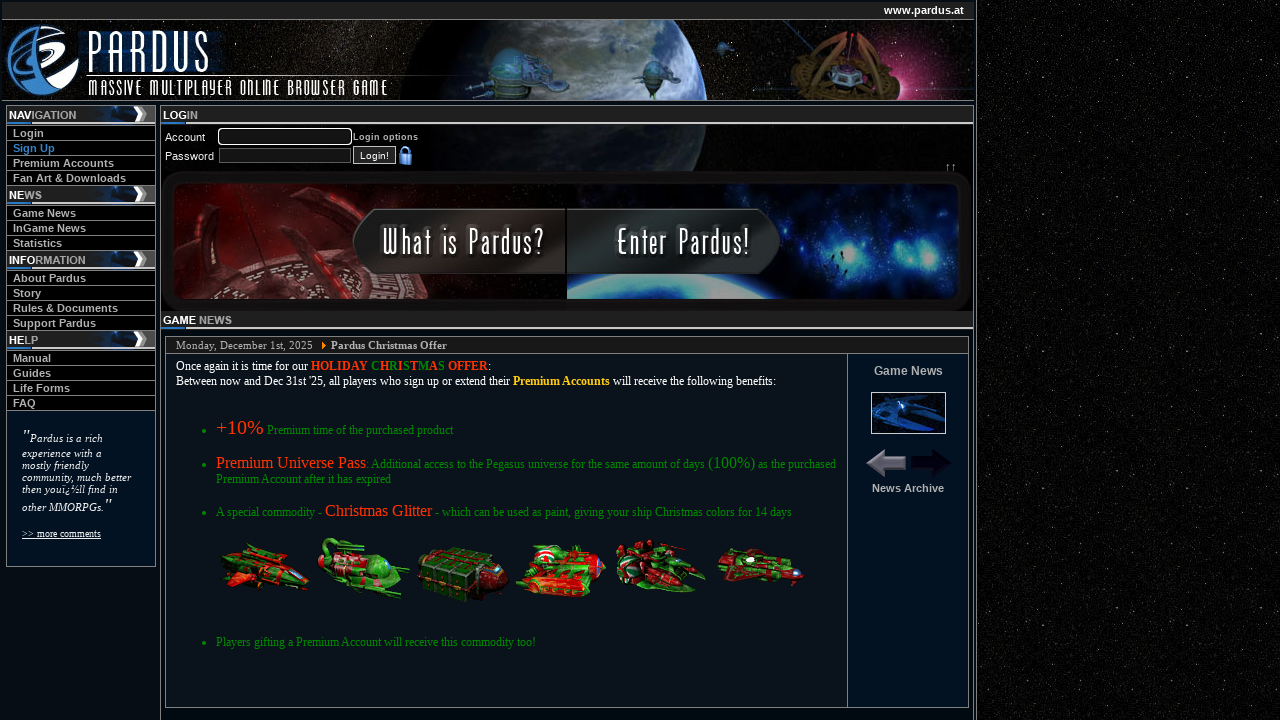

Verified page title contains 'Free Browser Game'
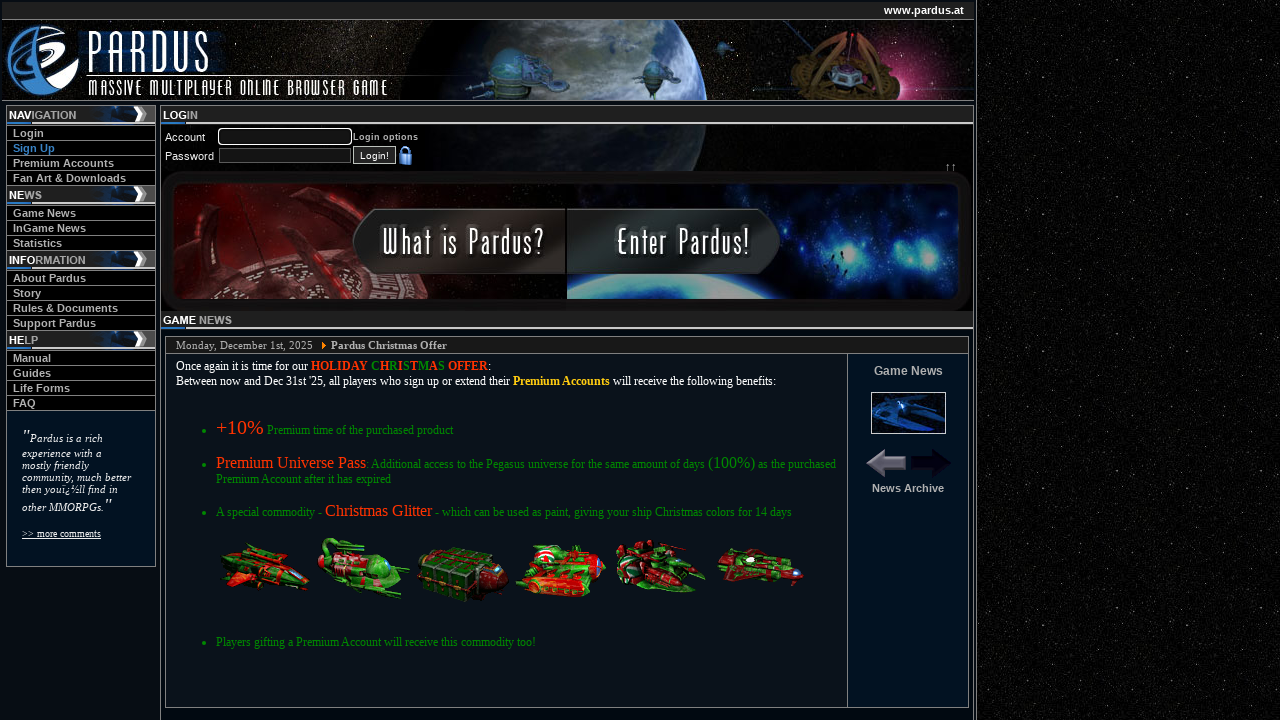

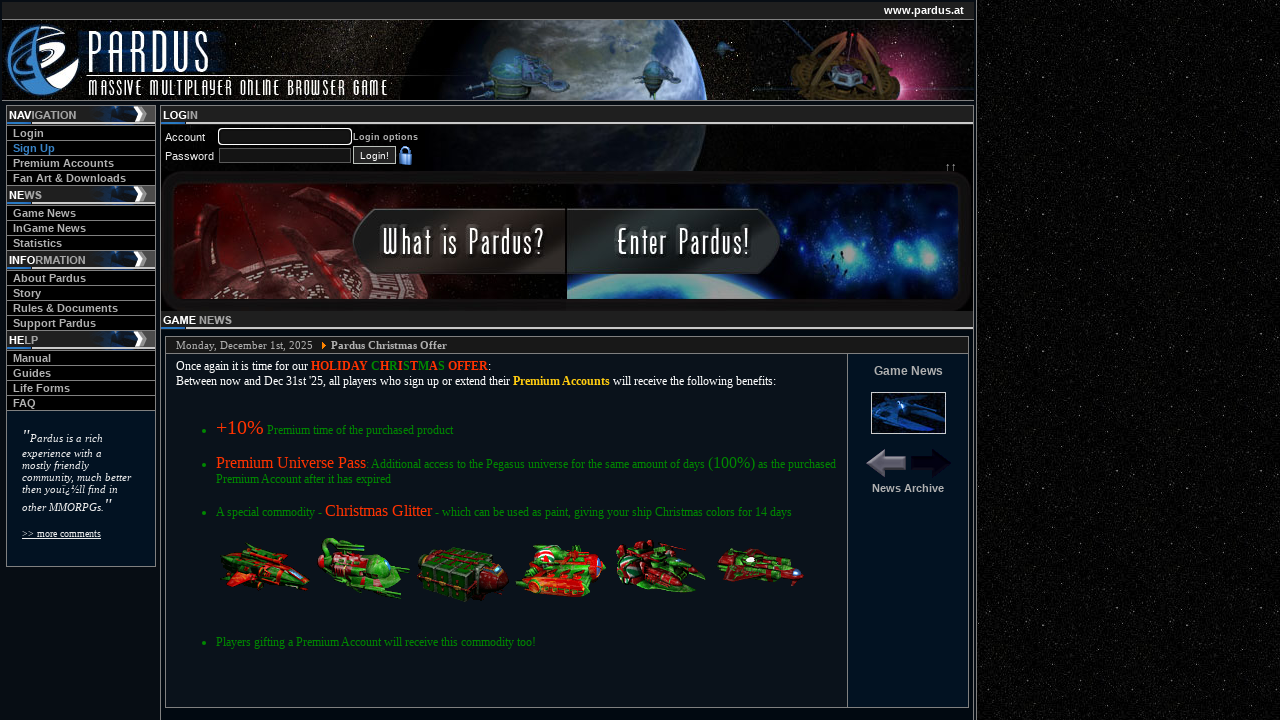